Tests that the Clear completed button displays with correct text when items are completed

Starting URL: https://demo.playwright.dev/todomvc

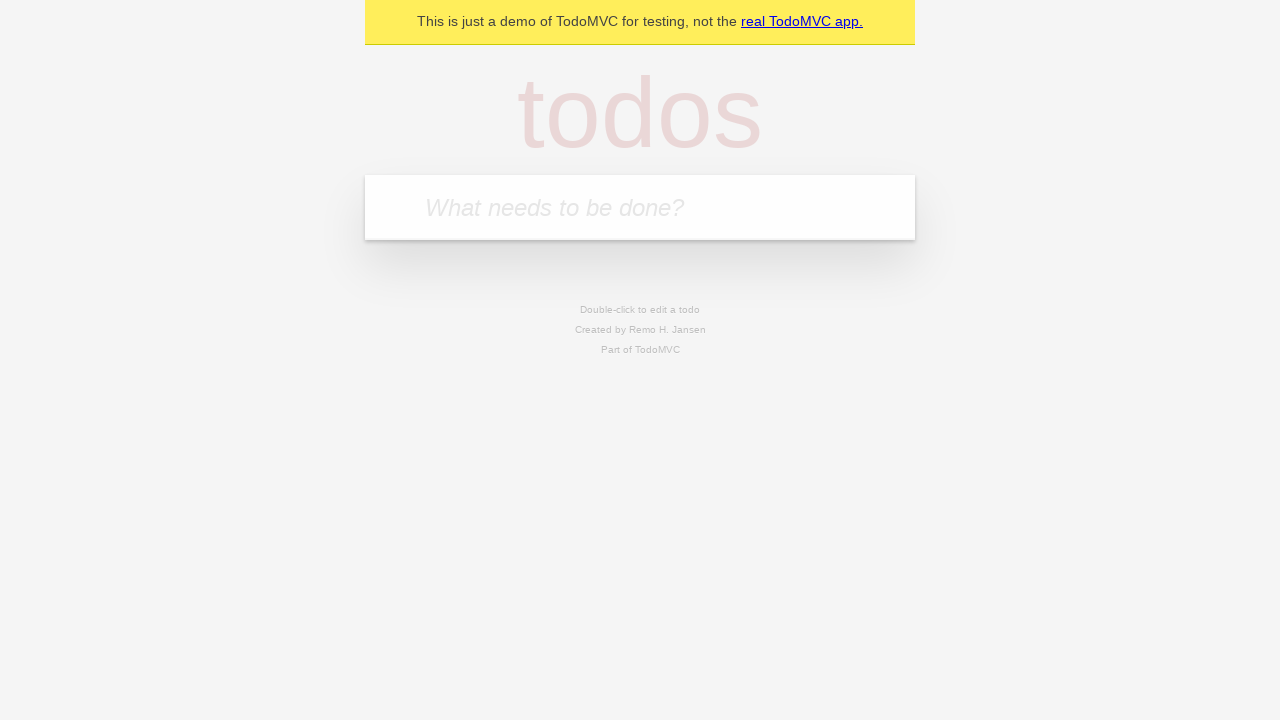

Filled todo input with 'buy some cheese' on internal:attr=[placeholder="What needs to be done?"i]
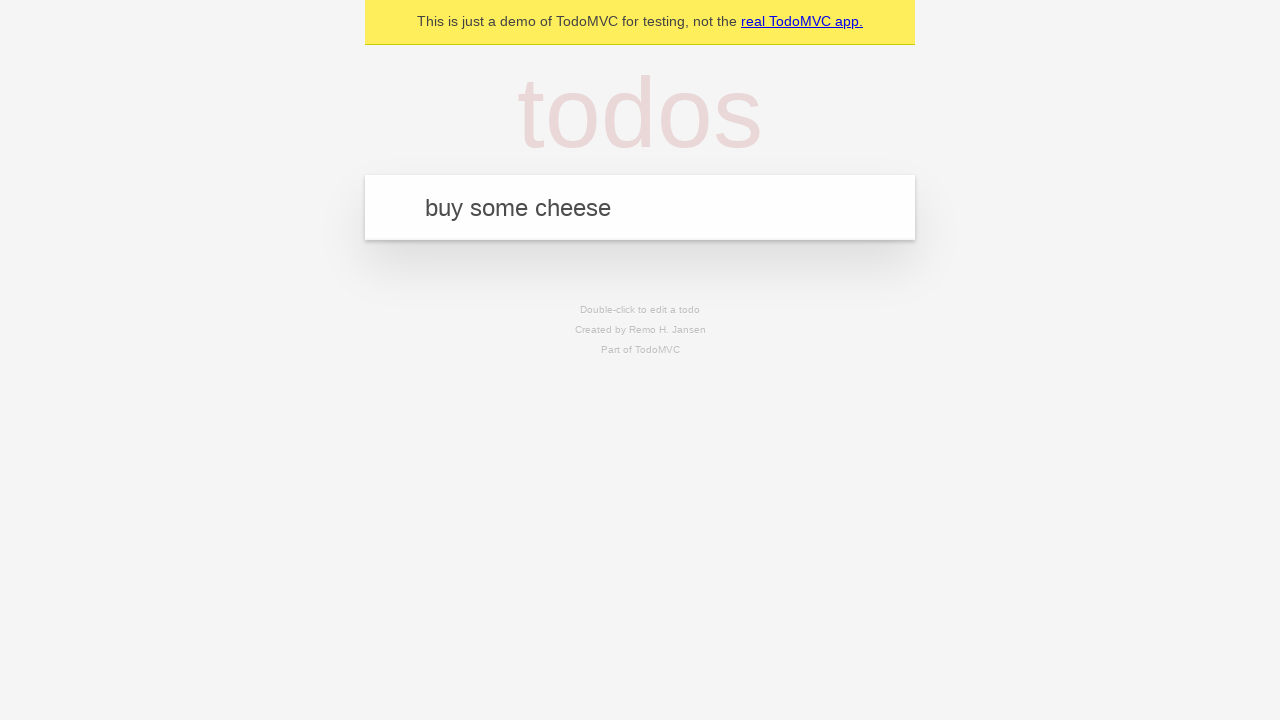

Pressed Enter to add 'buy some cheese' to todo list on internal:attr=[placeholder="What needs to be done?"i]
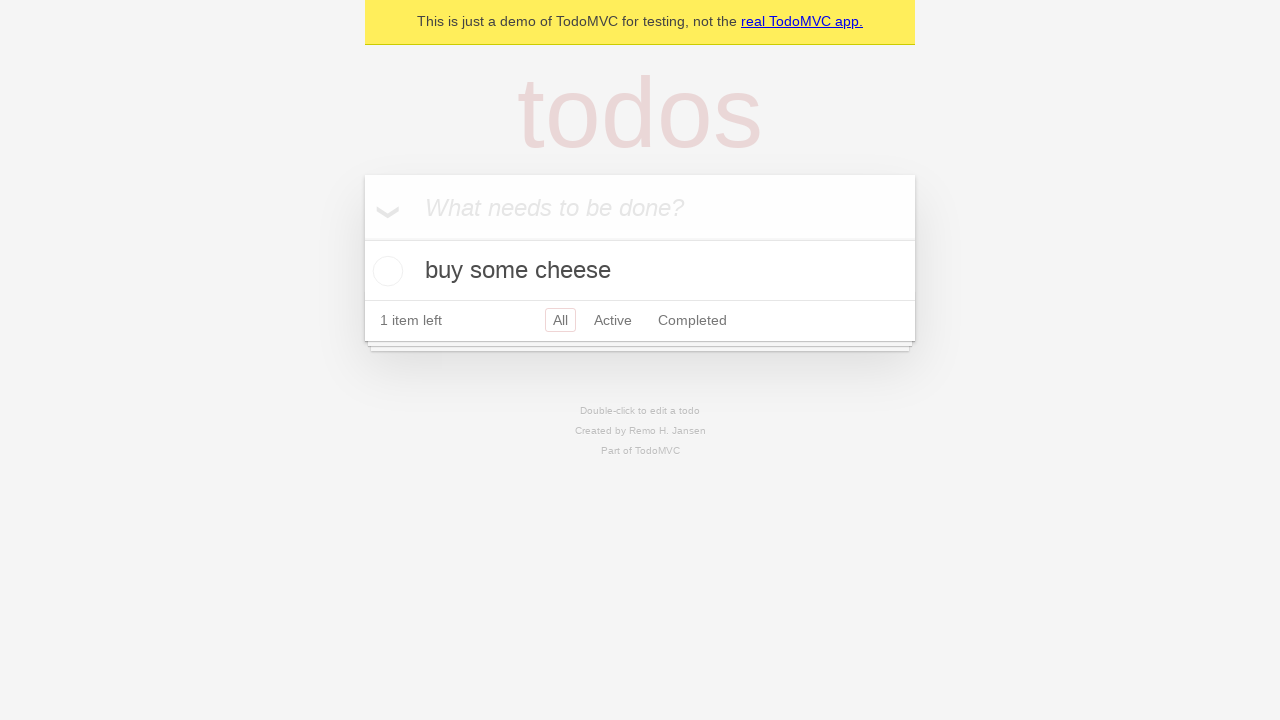

Filled todo input with 'feed the cat' on internal:attr=[placeholder="What needs to be done?"i]
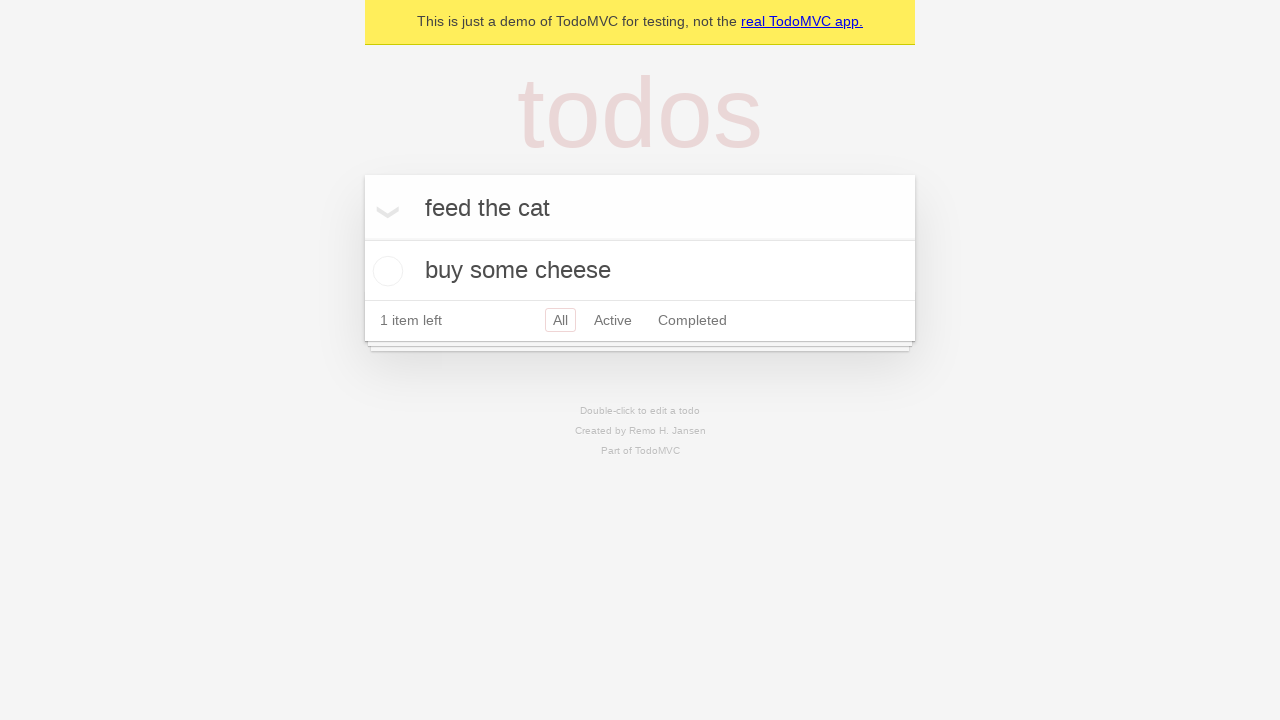

Pressed Enter to add 'feed the cat' to todo list on internal:attr=[placeholder="What needs to be done?"i]
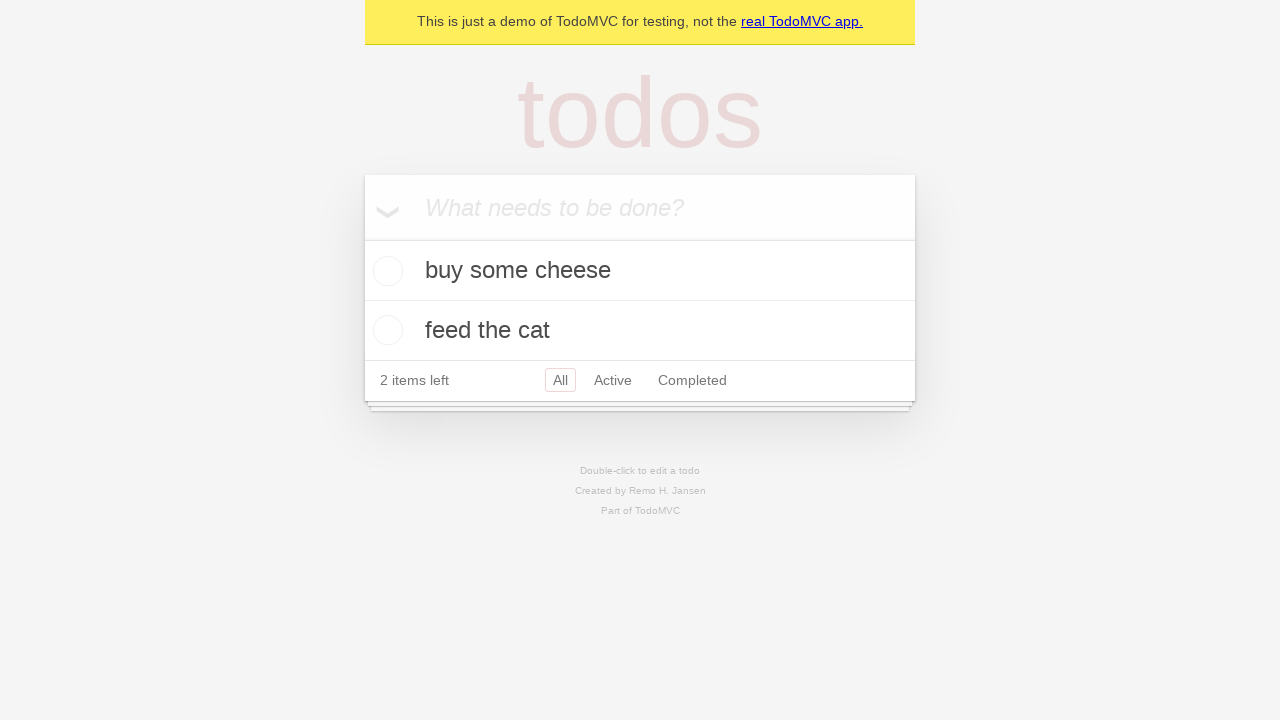

Filled todo input with 'book a doctors appointment' on internal:attr=[placeholder="What needs to be done?"i]
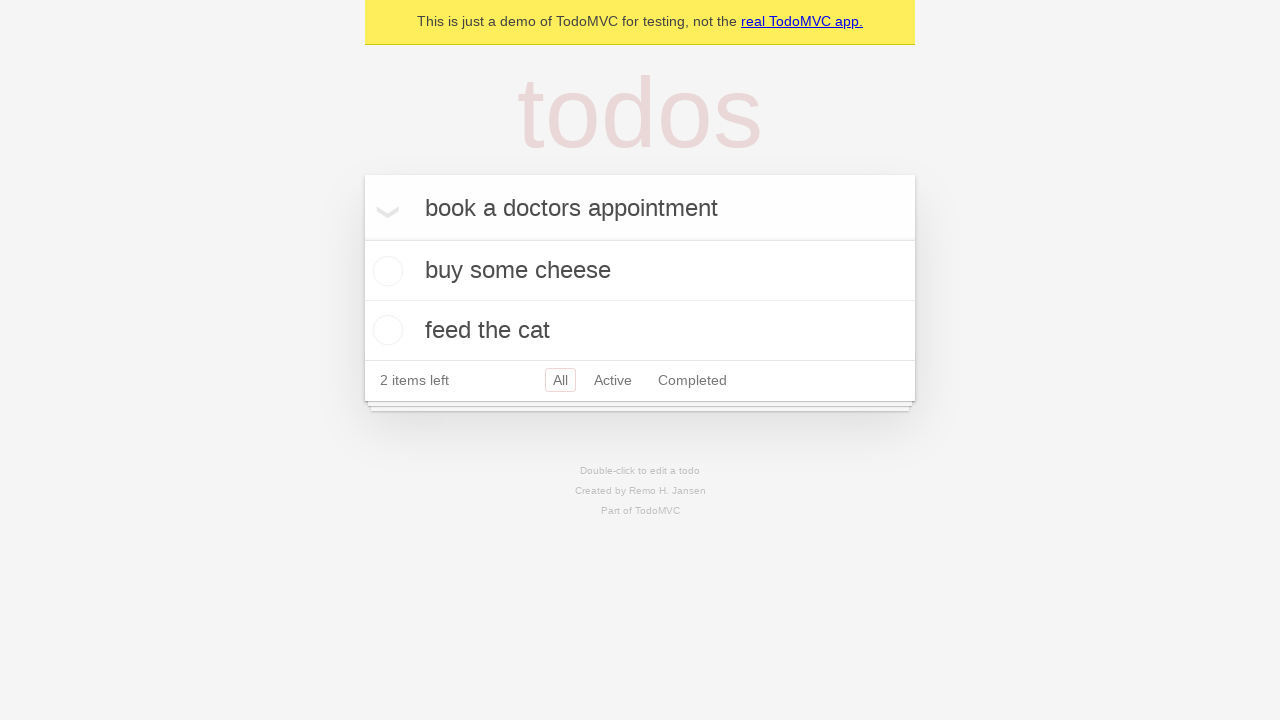

Pressed Enter to add 'book a doctors appointment' to todo list on internal:attr=[placeholder="What needs to be done?"i]
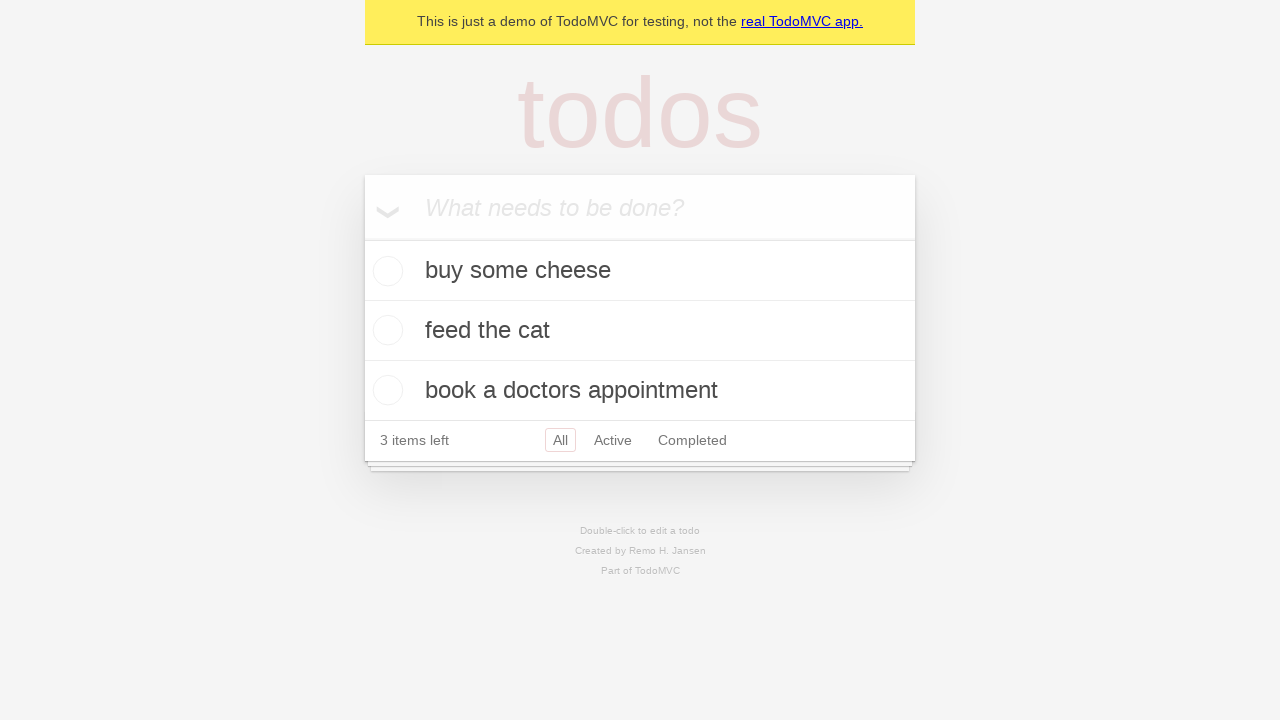

Checked the first todo item as completed at (385, 271) on .todo-list li .toggle >> nth=0
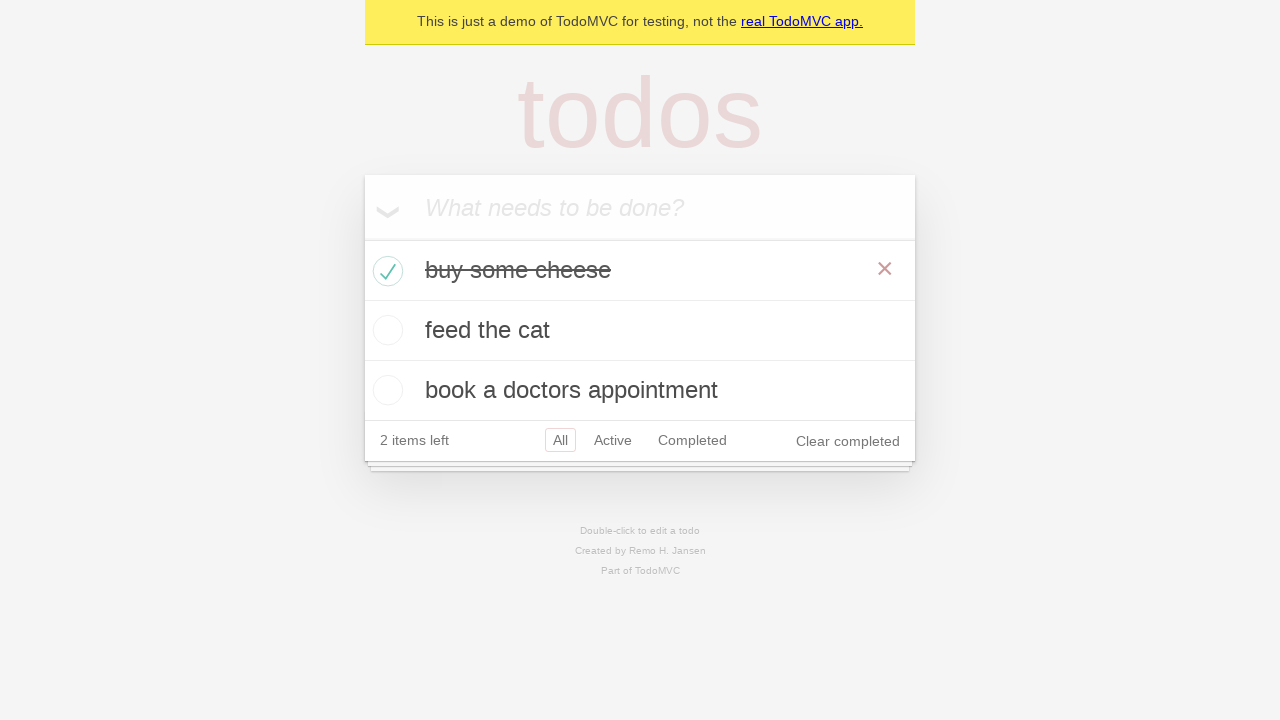

Clear completed button is now visible
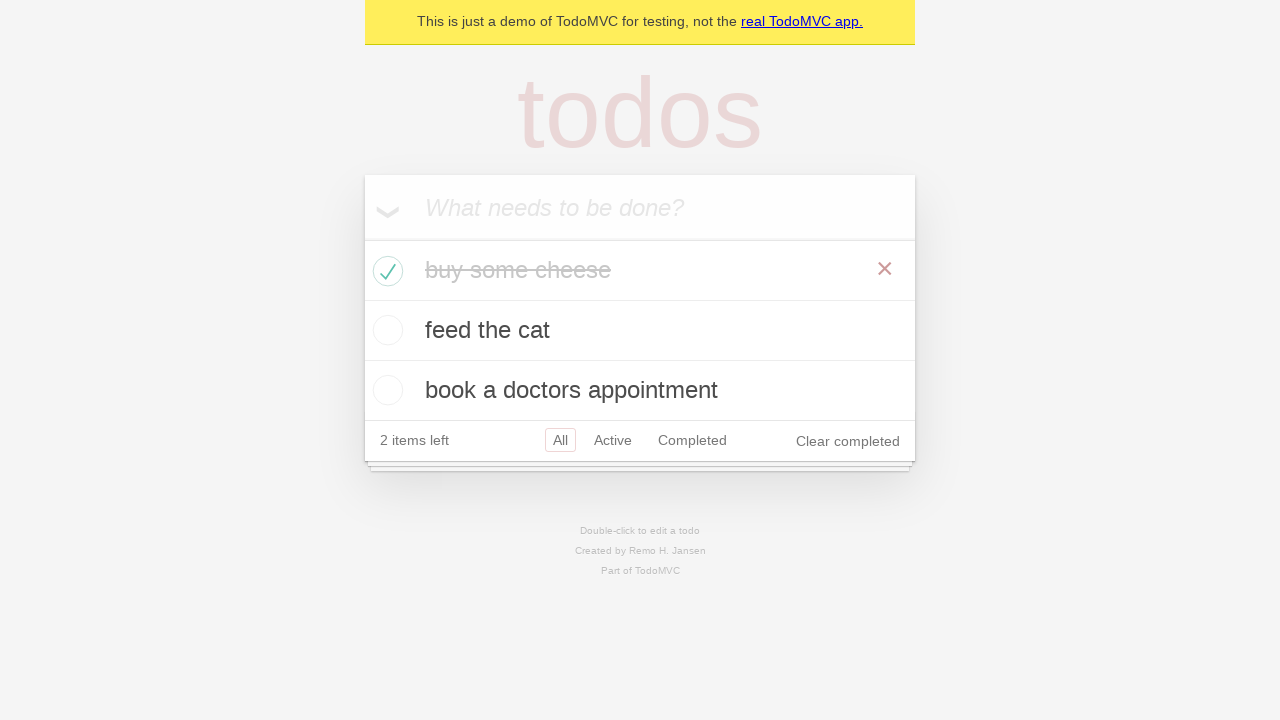

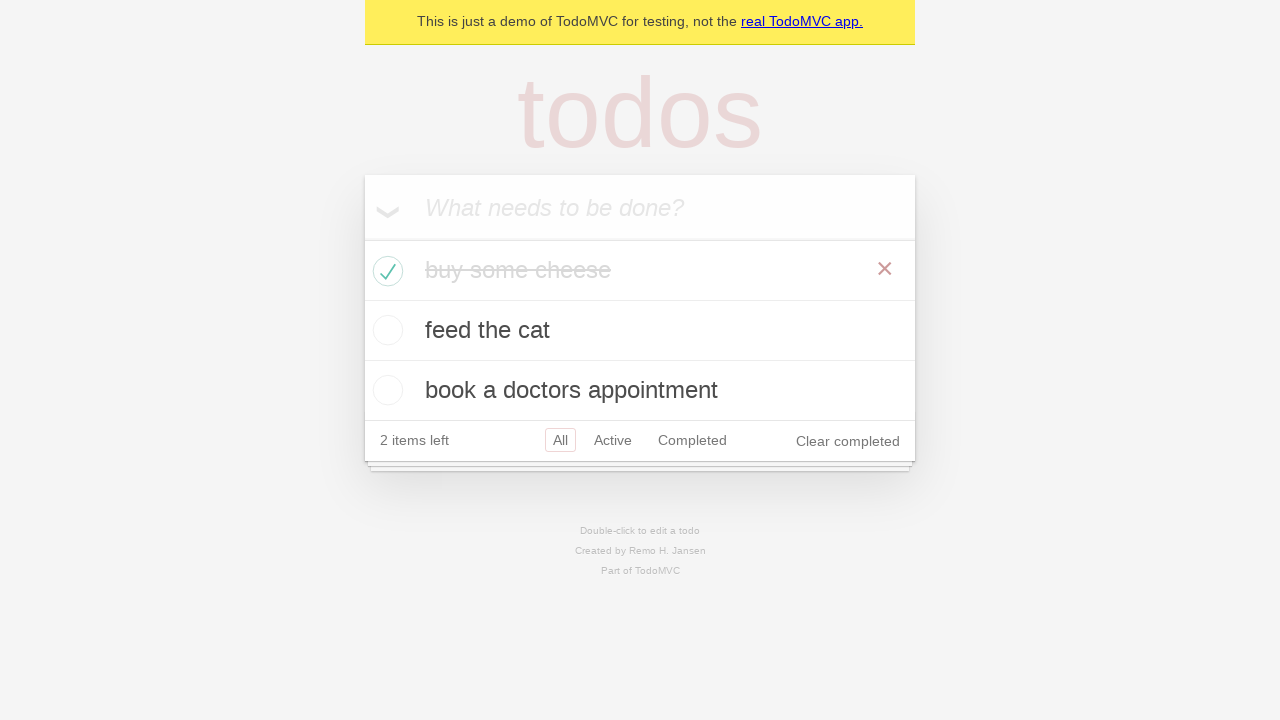